Tests CSS selector locator strategies by navigating to the login page and finding various elements using different CSS selectors

Starting URL: https://telranedu.web.app

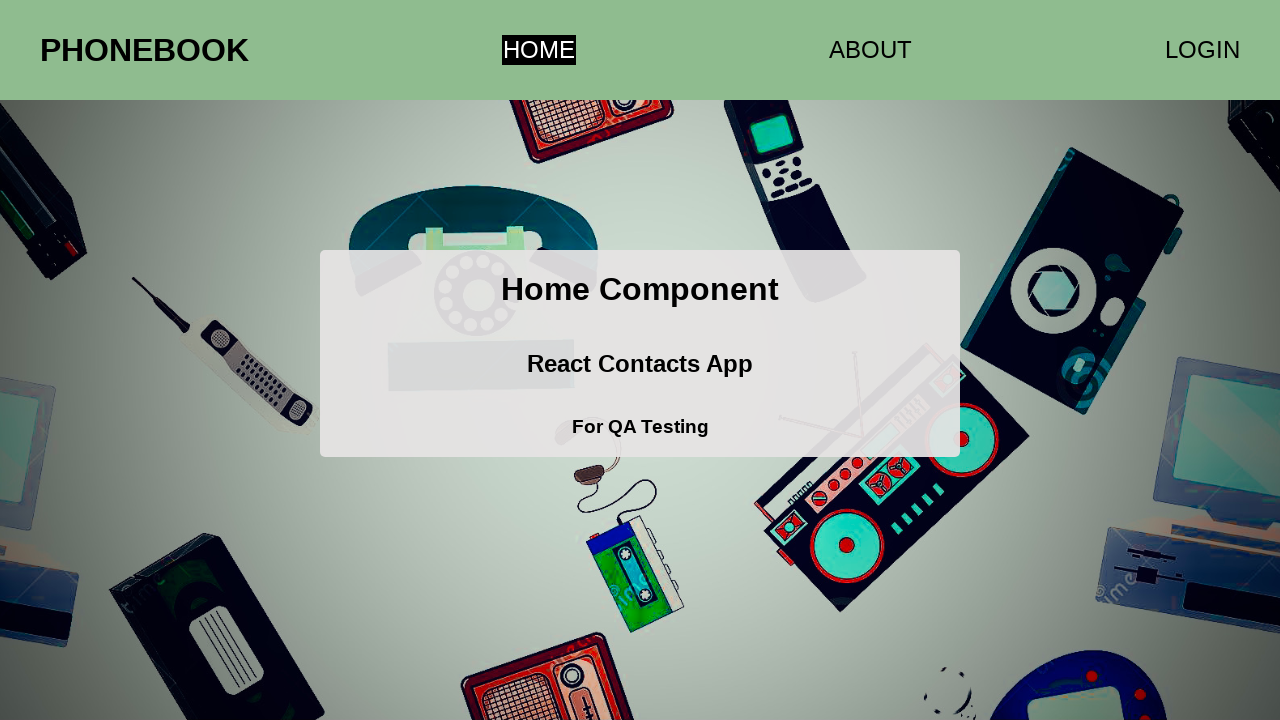

Clicked LOGIN link to navigate to login page at (1202, 50) on text=LOGIN
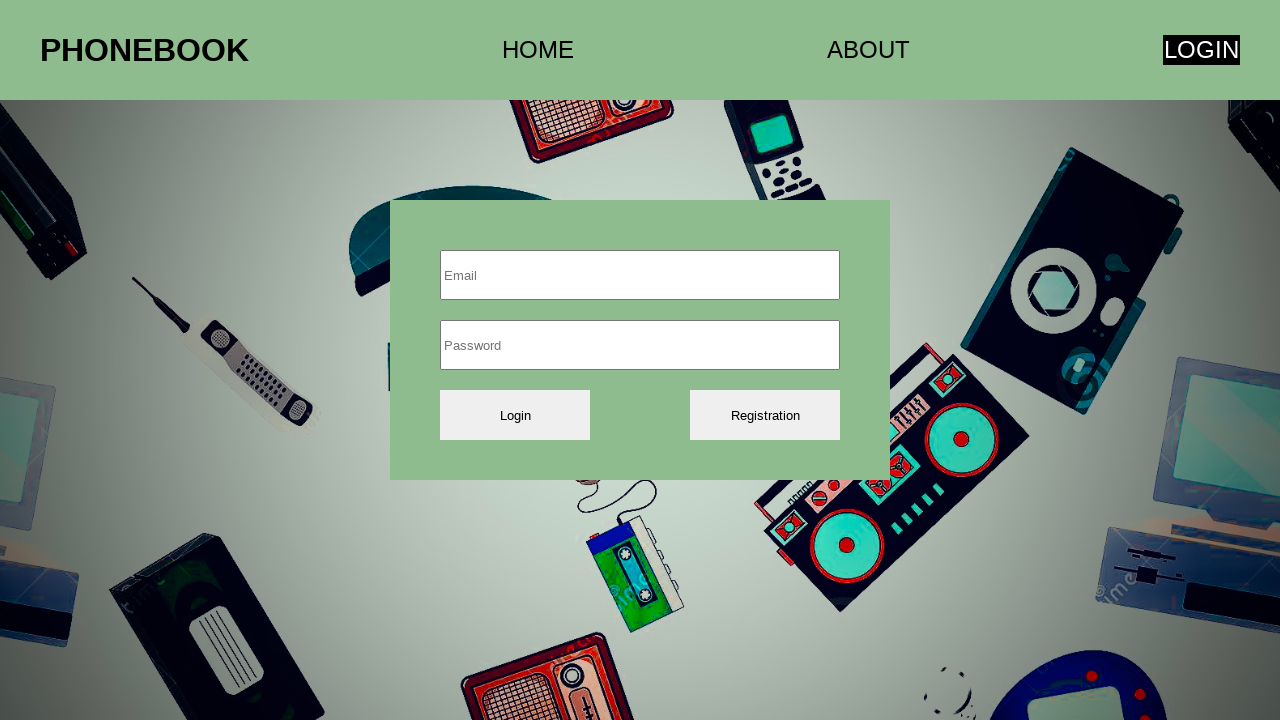

Waited for root element to load
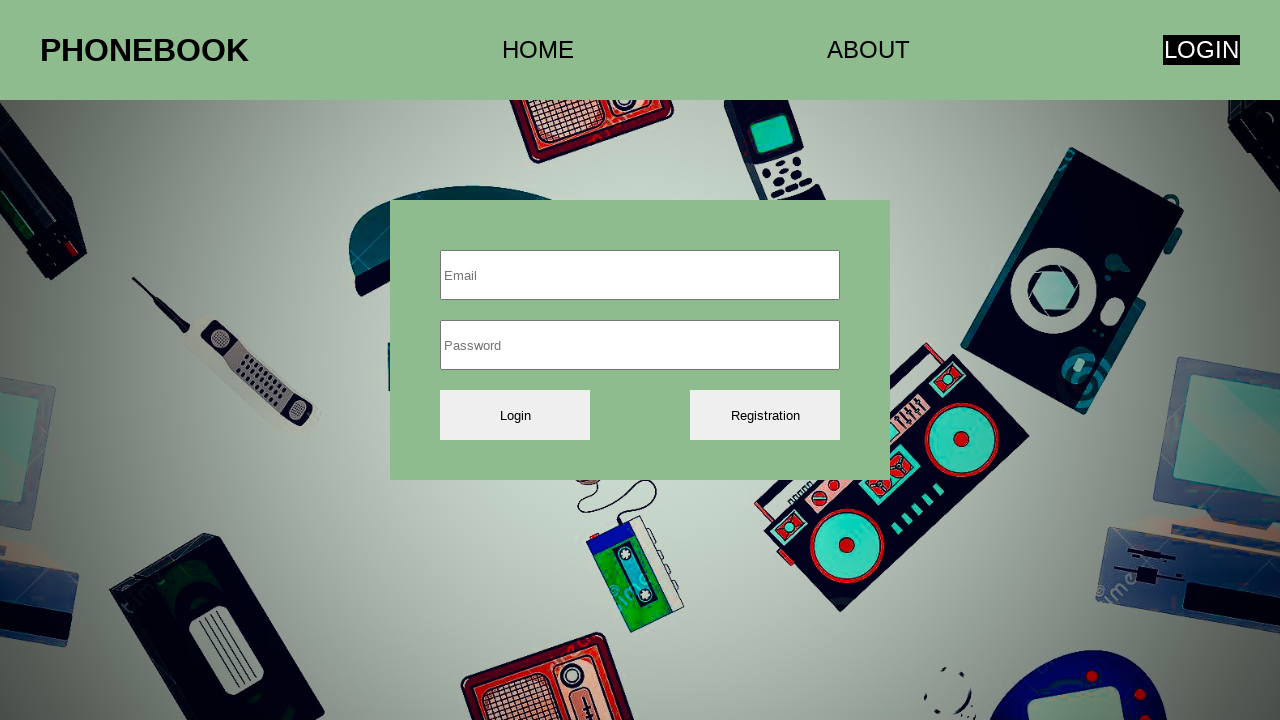

Waited for container element to load
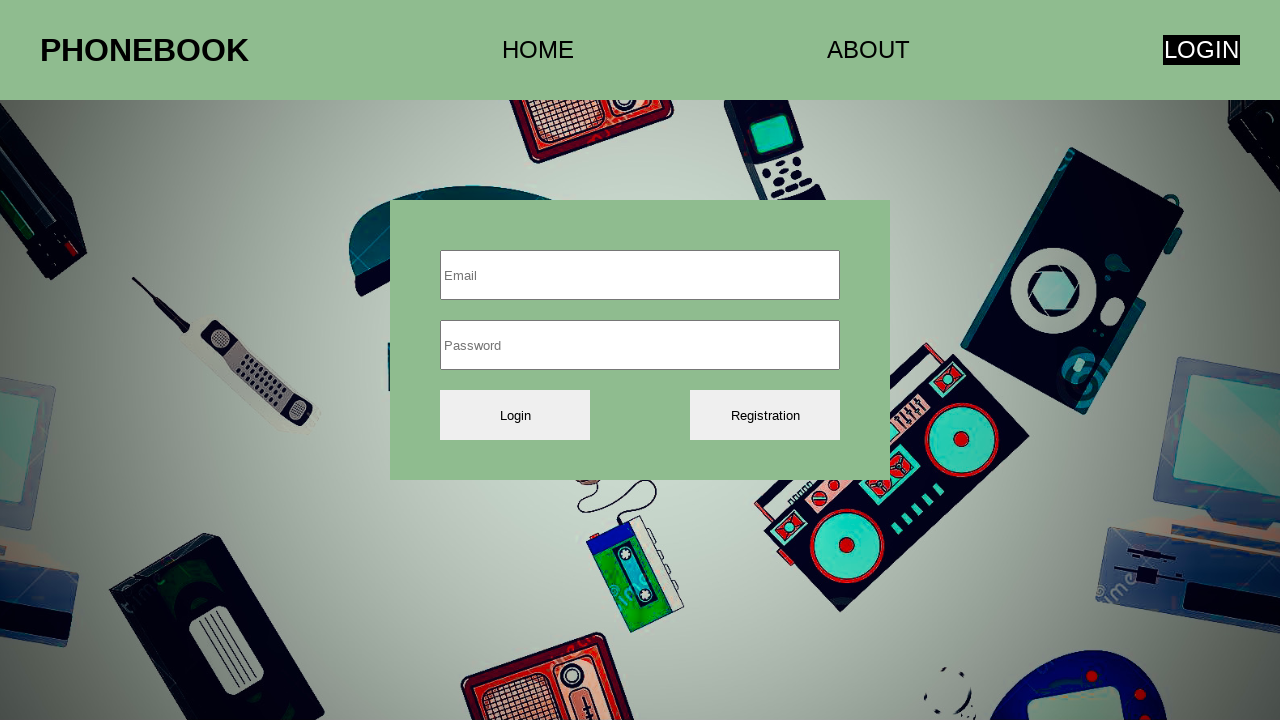

Waited for active element to load
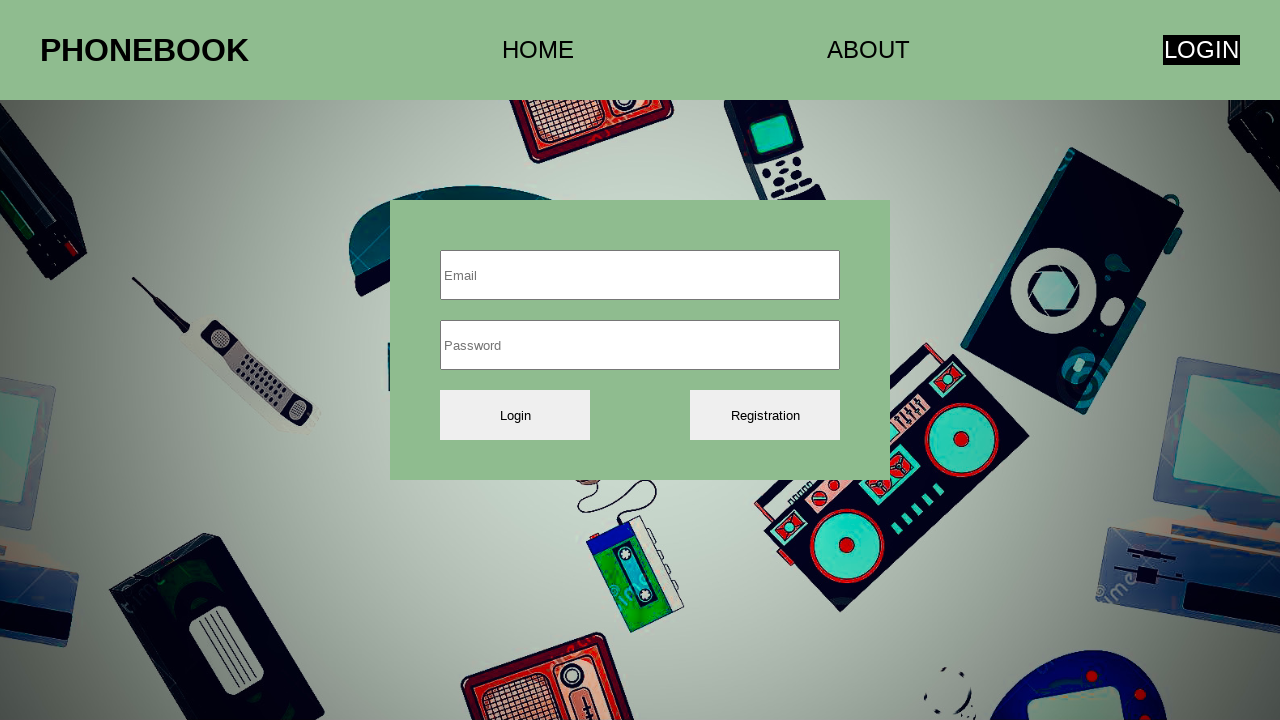

Verified Email input field exists using attribute selector
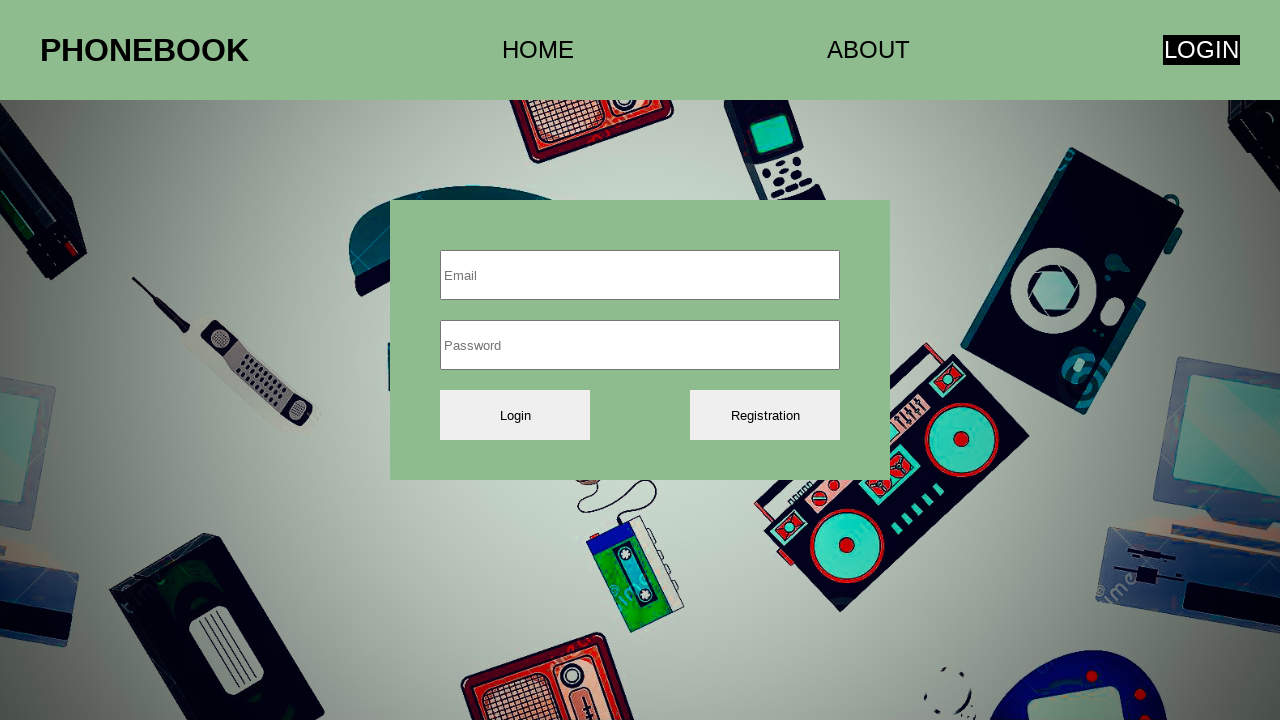

Verified Password input field exists using attribute selector
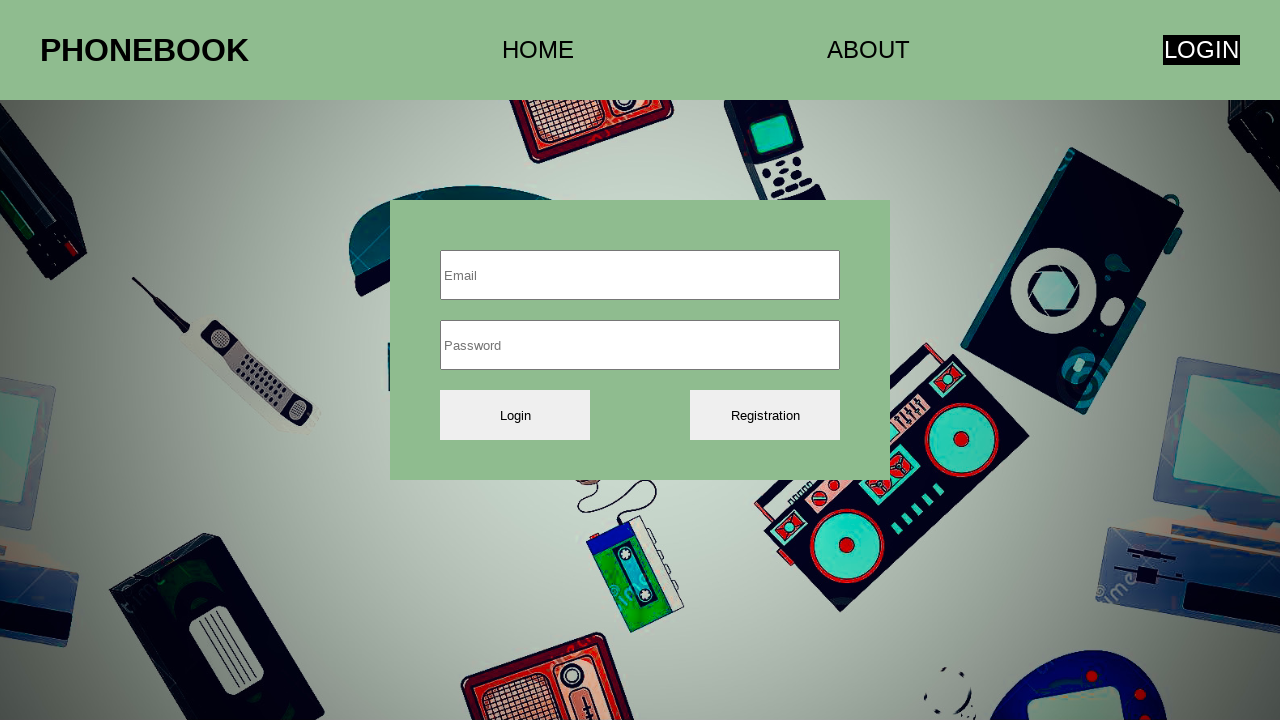

Verified input element exists
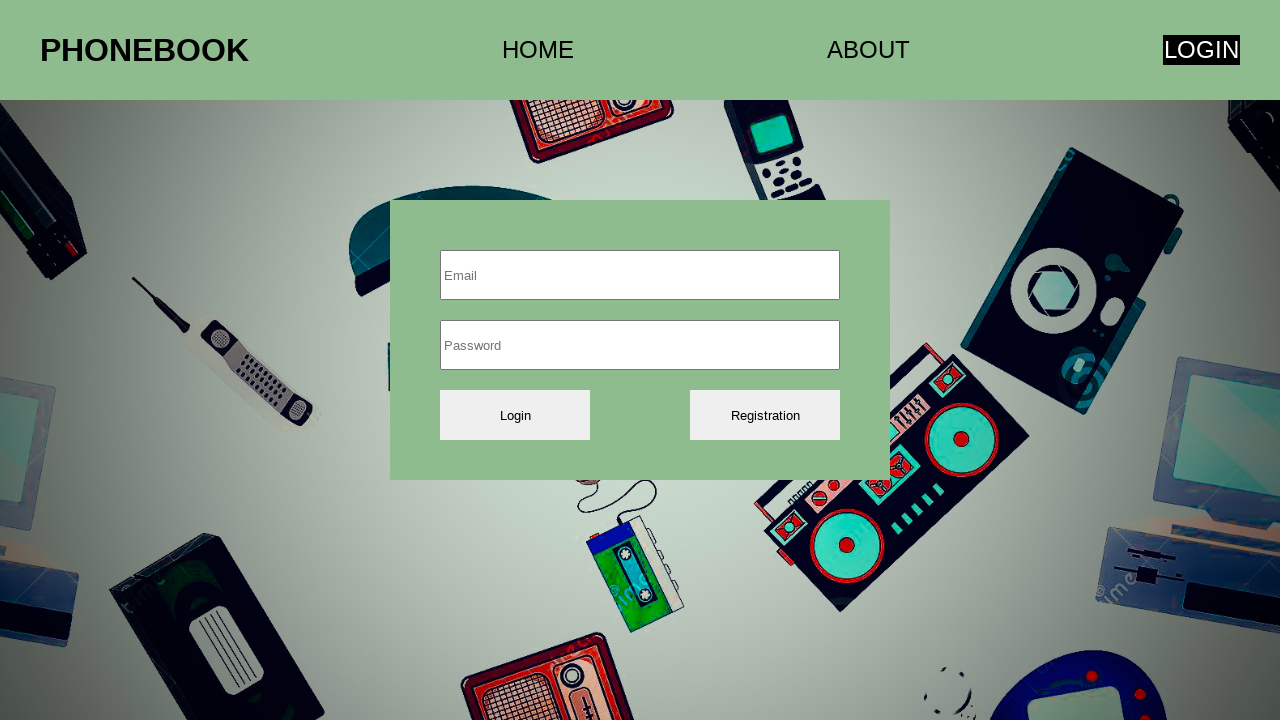

Verified button element exists
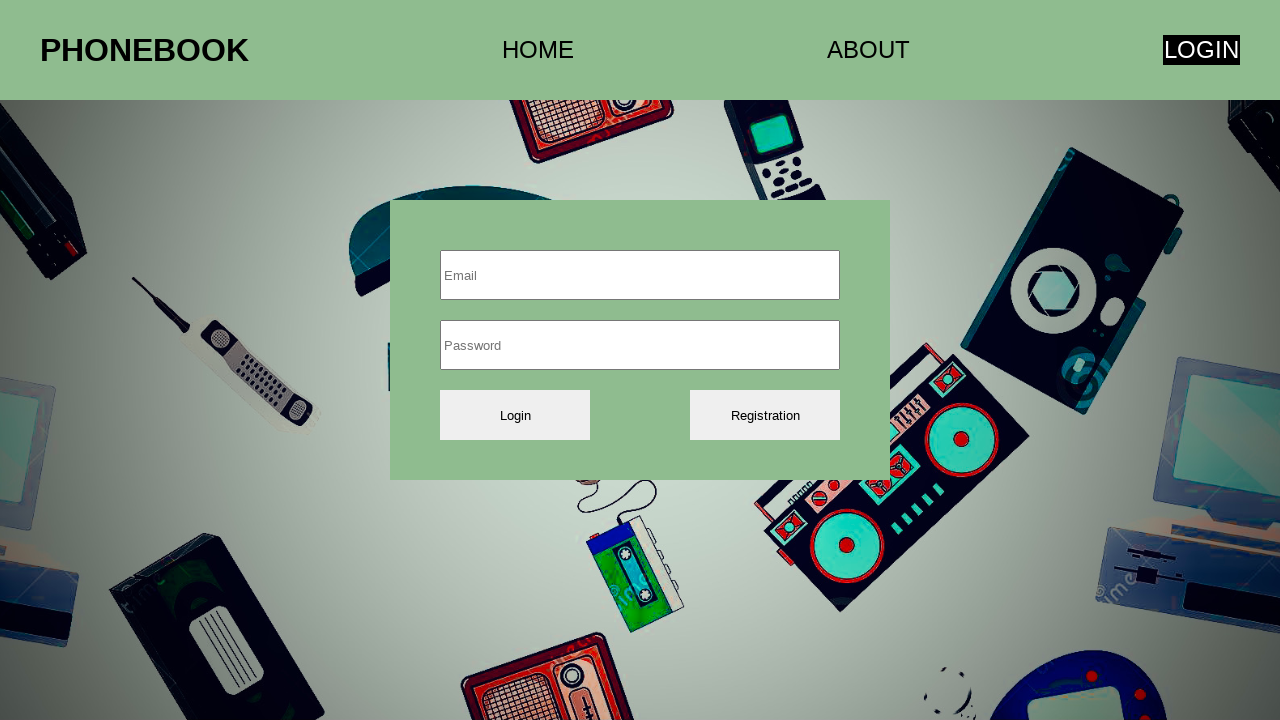

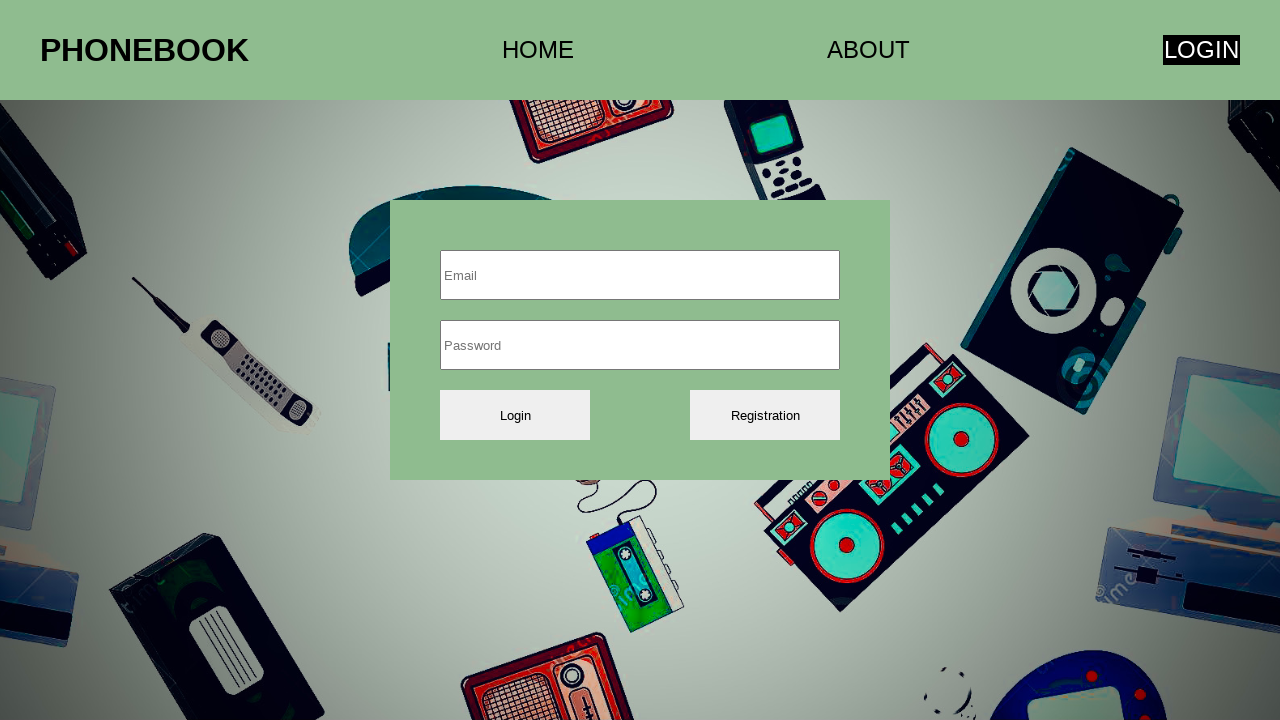